Tests form interaction by filling a name input field and selecting a radio button using JavaScript execution

Starting URL: https://testautomationpractice.blogspot.com/

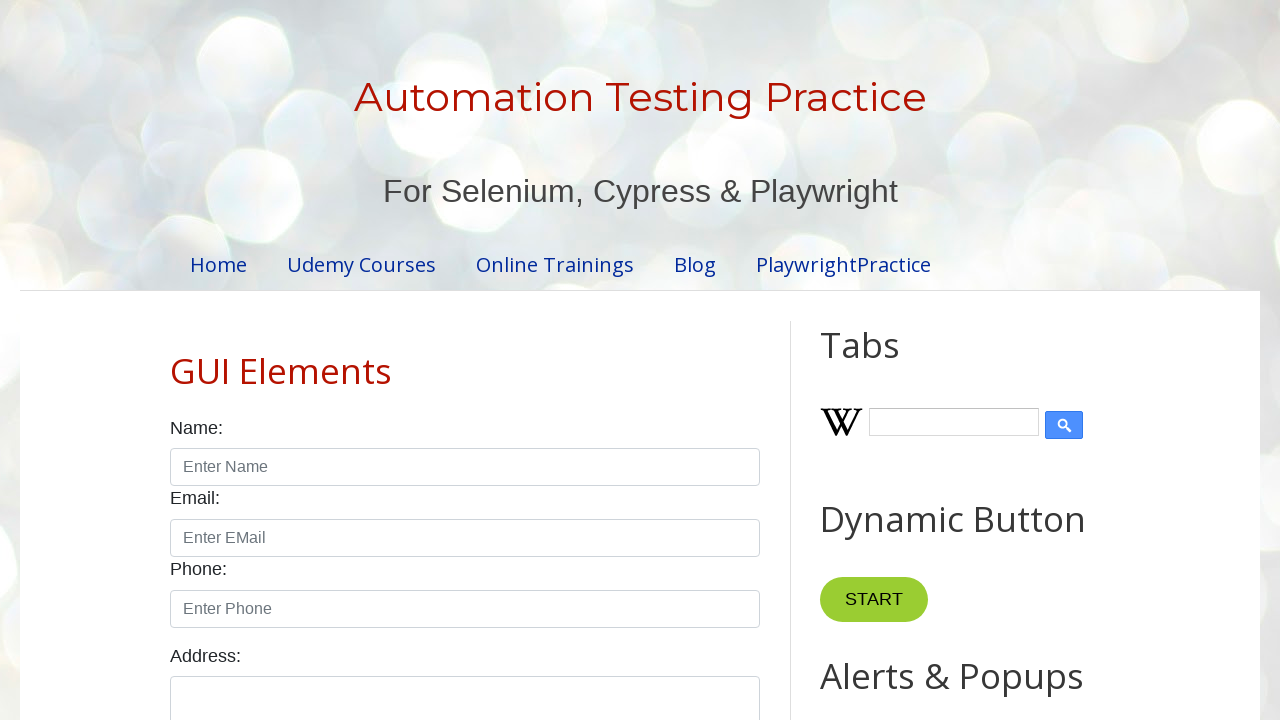

Filled name input field with 'Saran kumar' using JavaScript execution
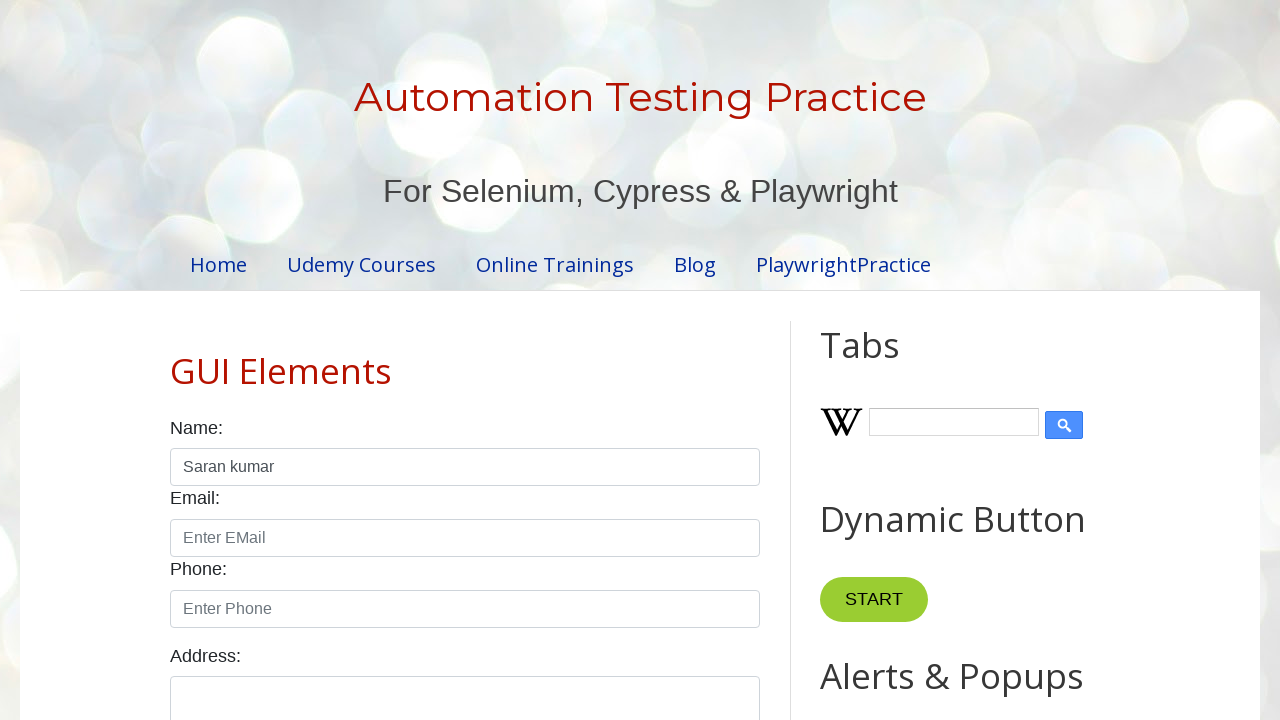

Clicked male radio button using JavaScript execution
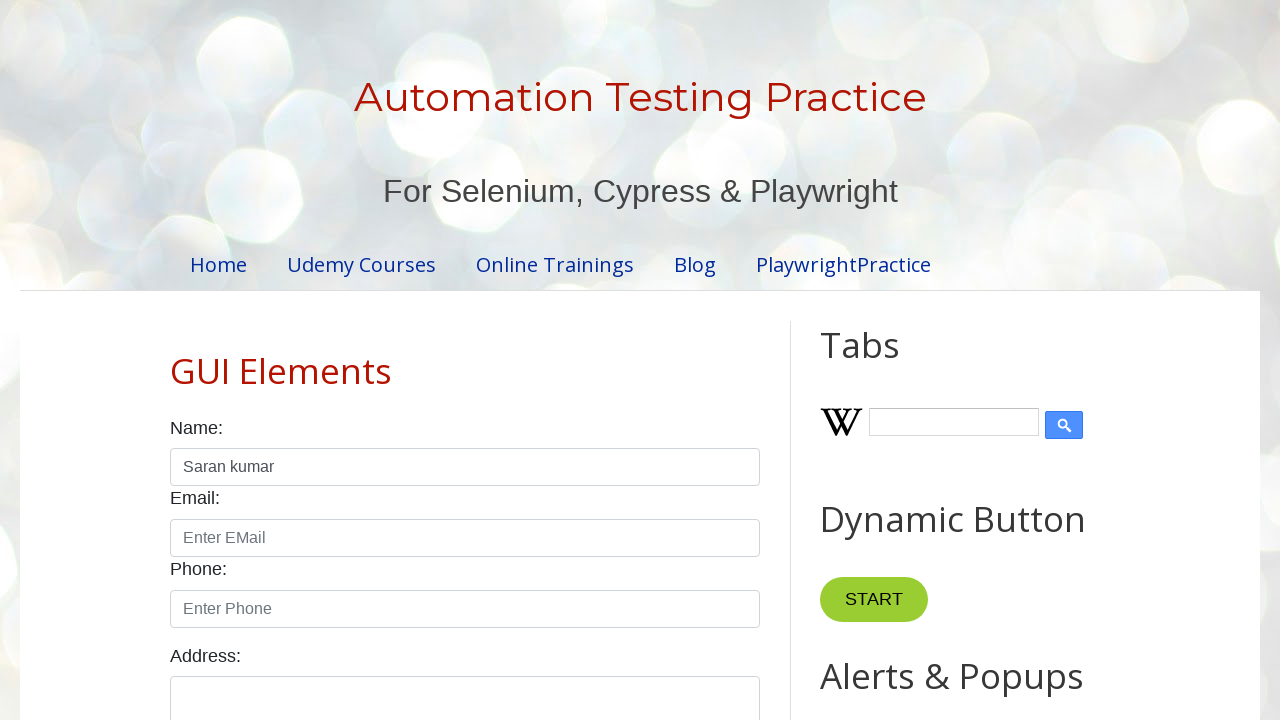

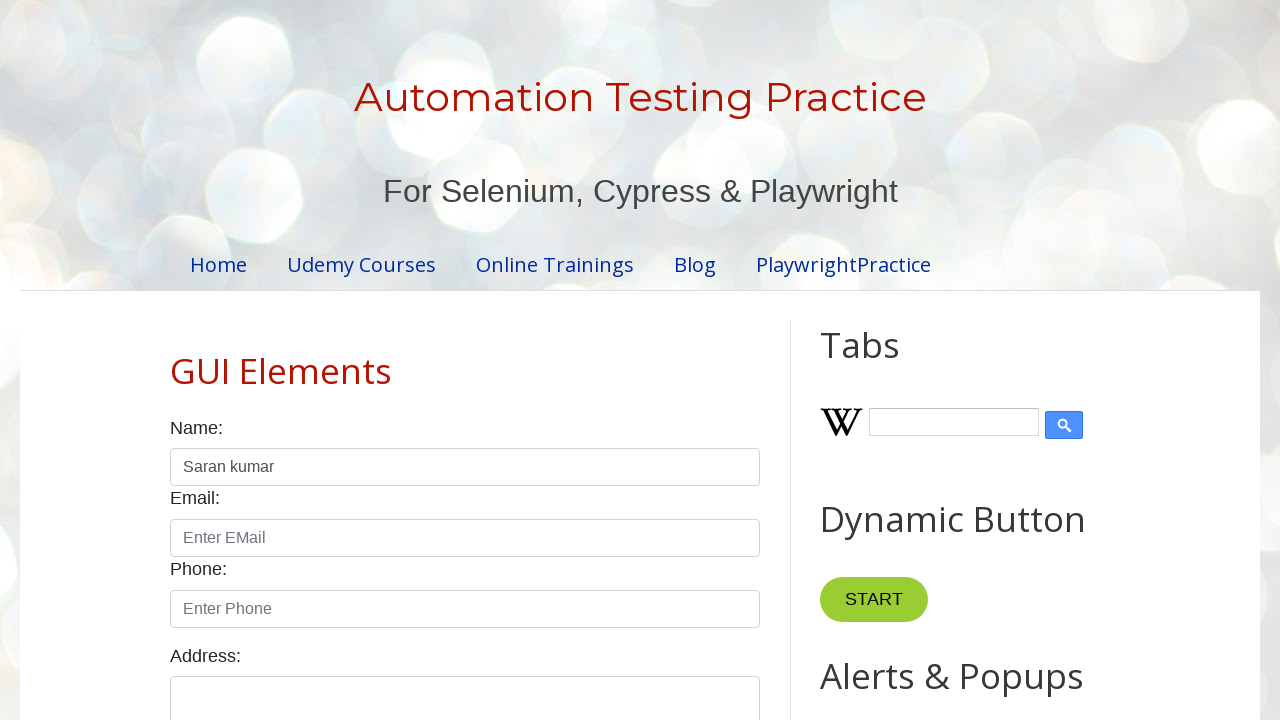